Tests that clicking Clear completed removes all completed items from the list

Starting URL: https://demo.playwright.dev/todomvc

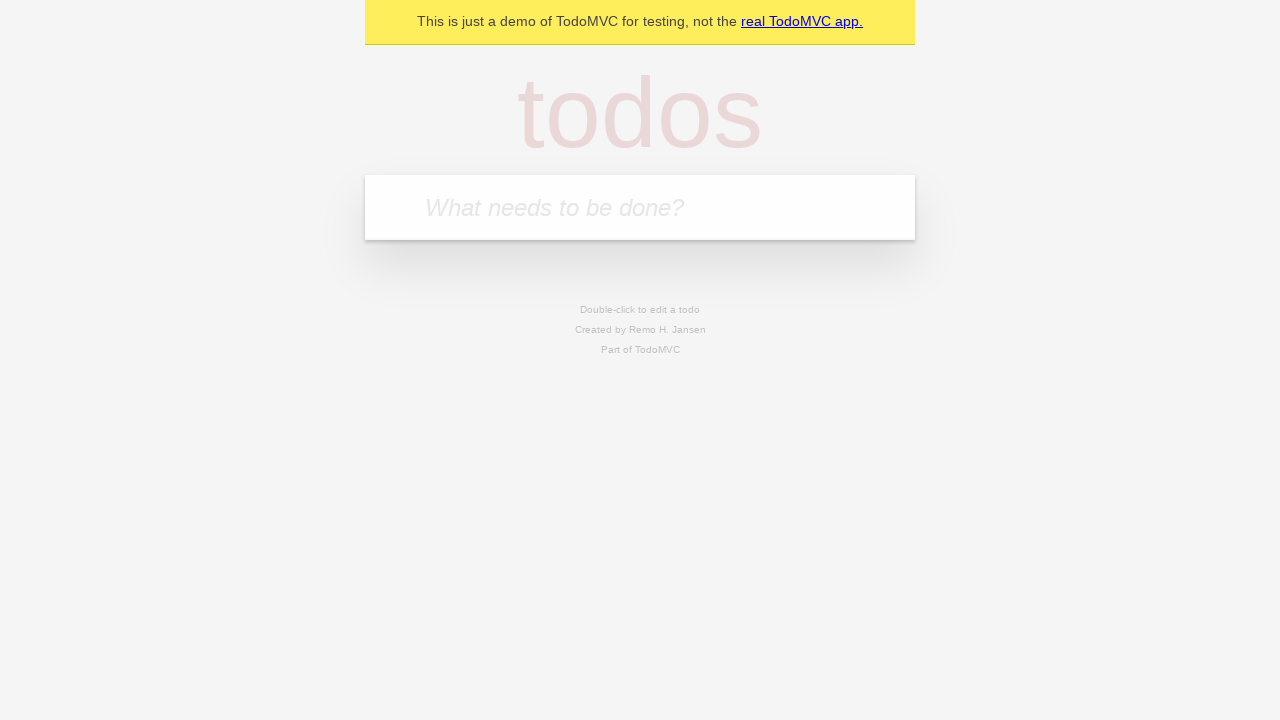

Filled input field with first todo item 'buy some cheese' on internal:attr=[placeholder="What needs to be done?"i]
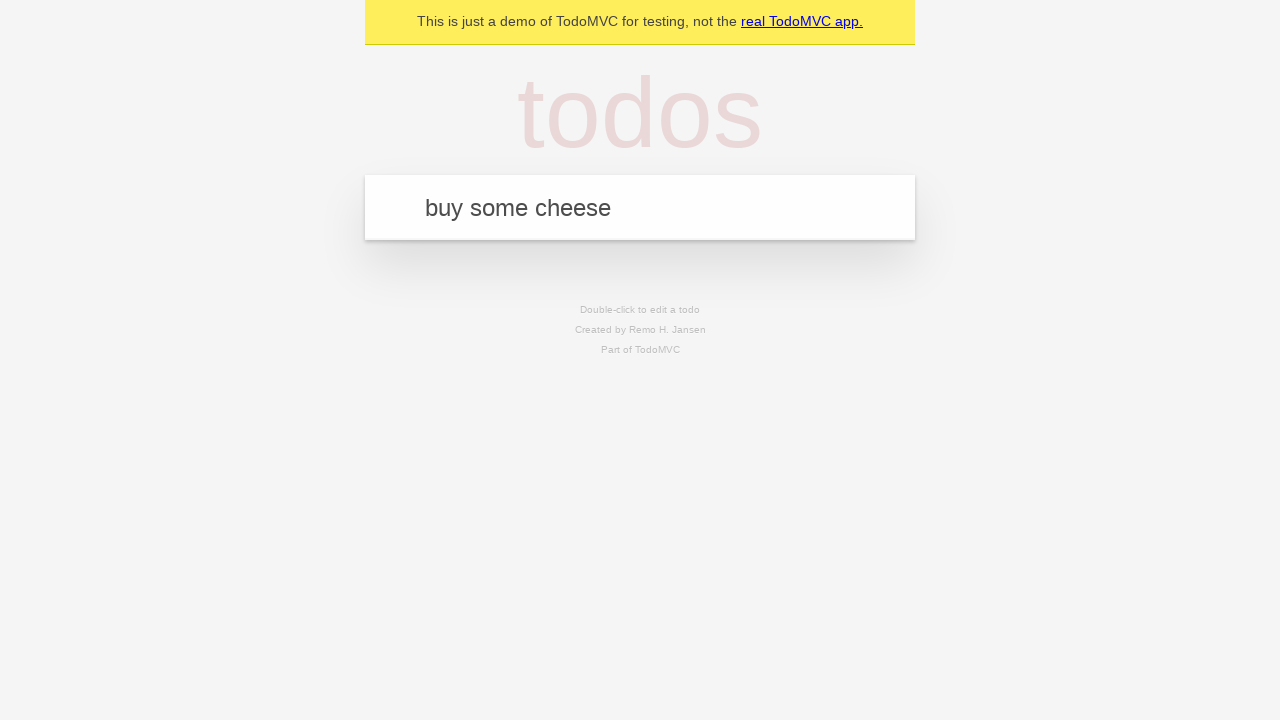

Pressed Enter to add first todo item on internal:attr=[placeholder="What needs to be done?"i]
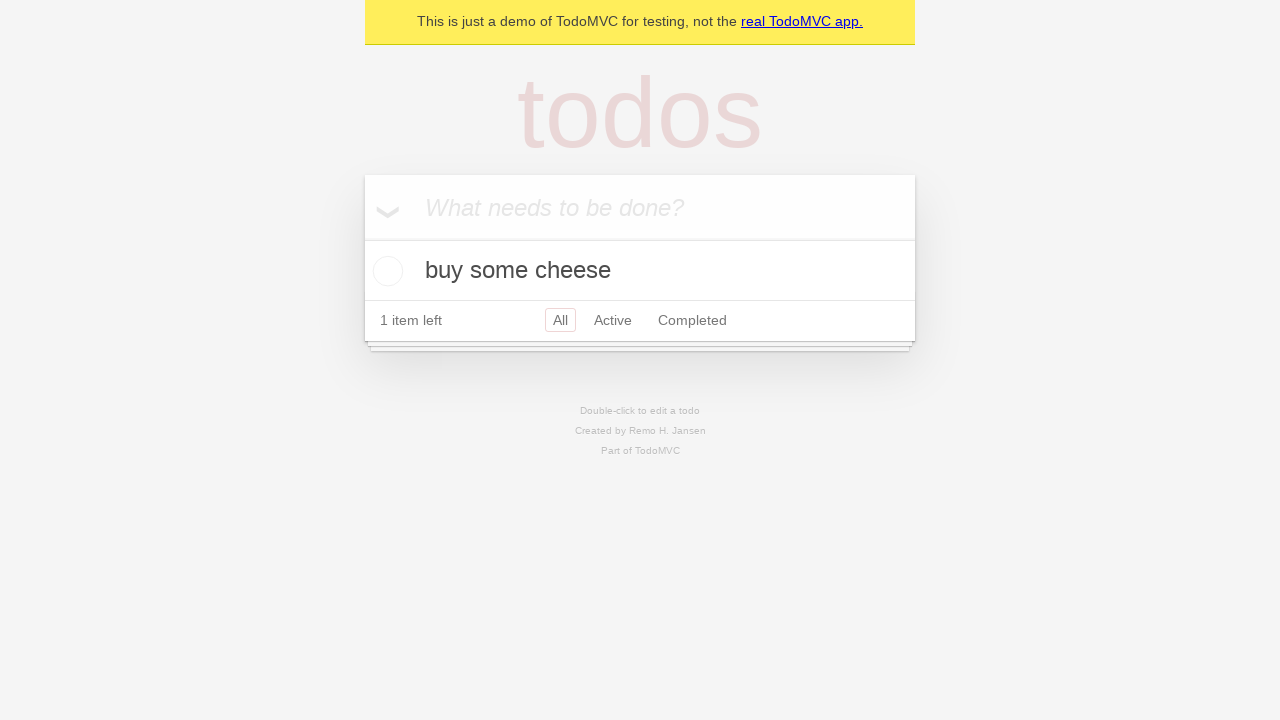

Filled input field with second todo item 'feed the cat' on internal:attr=[placeholder="What needs to be done?"i]
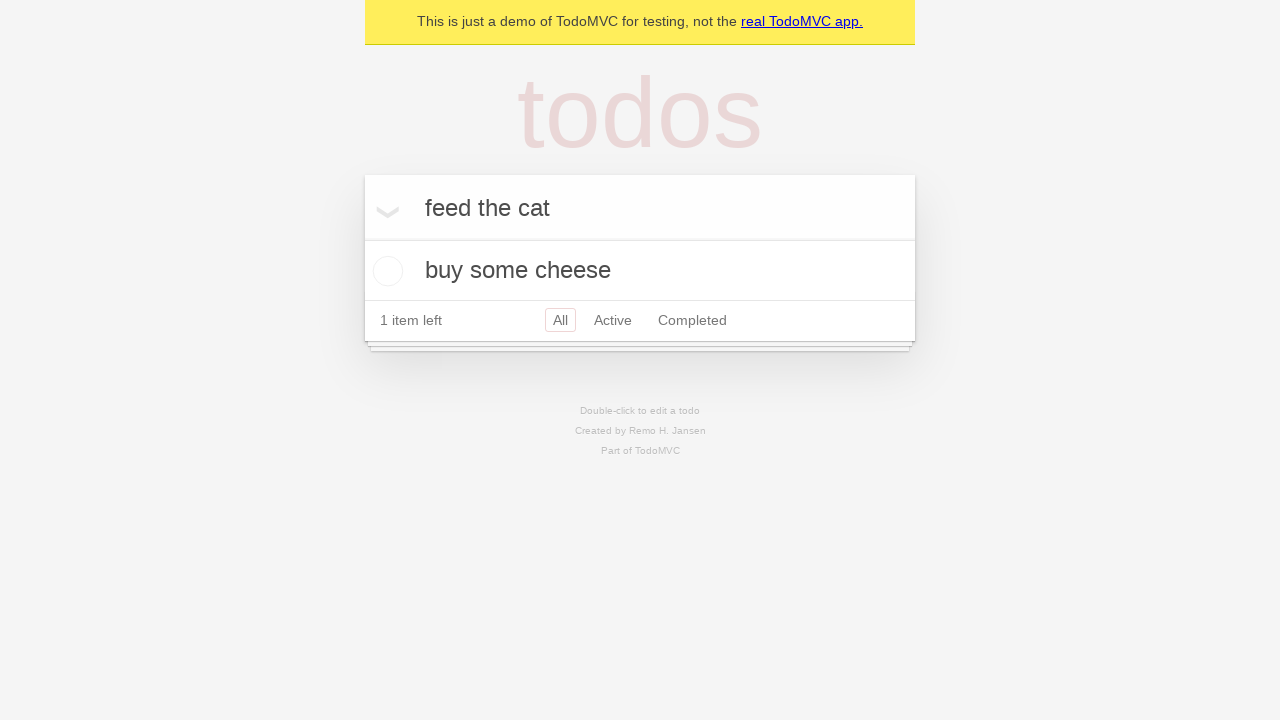

Pressed Enter to add second todo item on internal:attr=[placeholder="What needs to be done?"i]
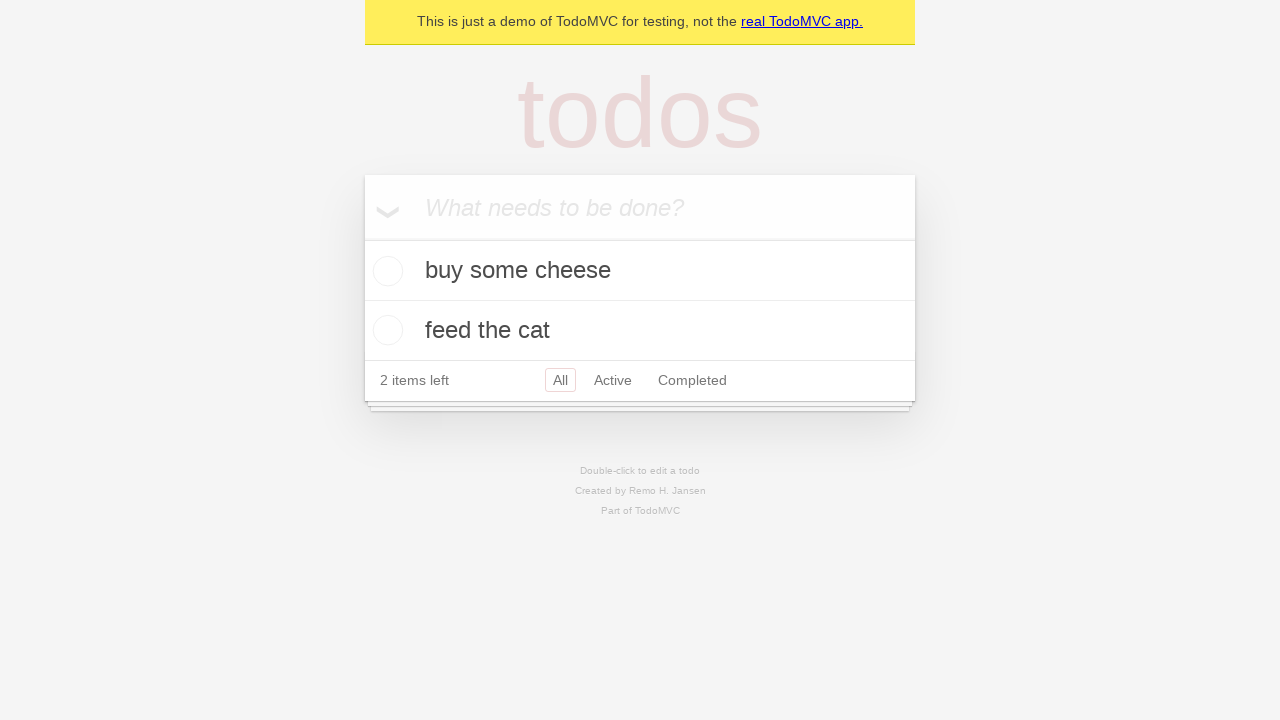

Filled input field with third todo item 'book a doctors appointment' on internal:attr=[placeholder="What needs to be done?"i]
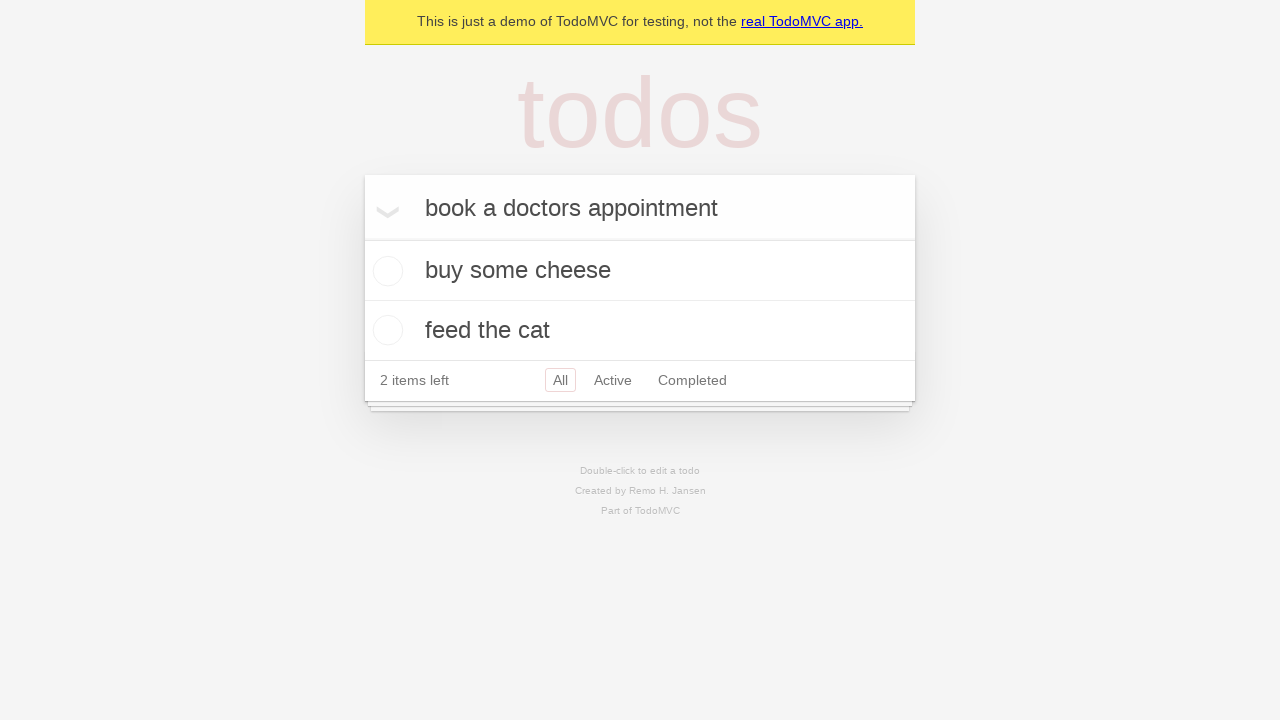

Pressed Enter to add third todo item on internal:attr=[placeholder="What needs to be done?"i]
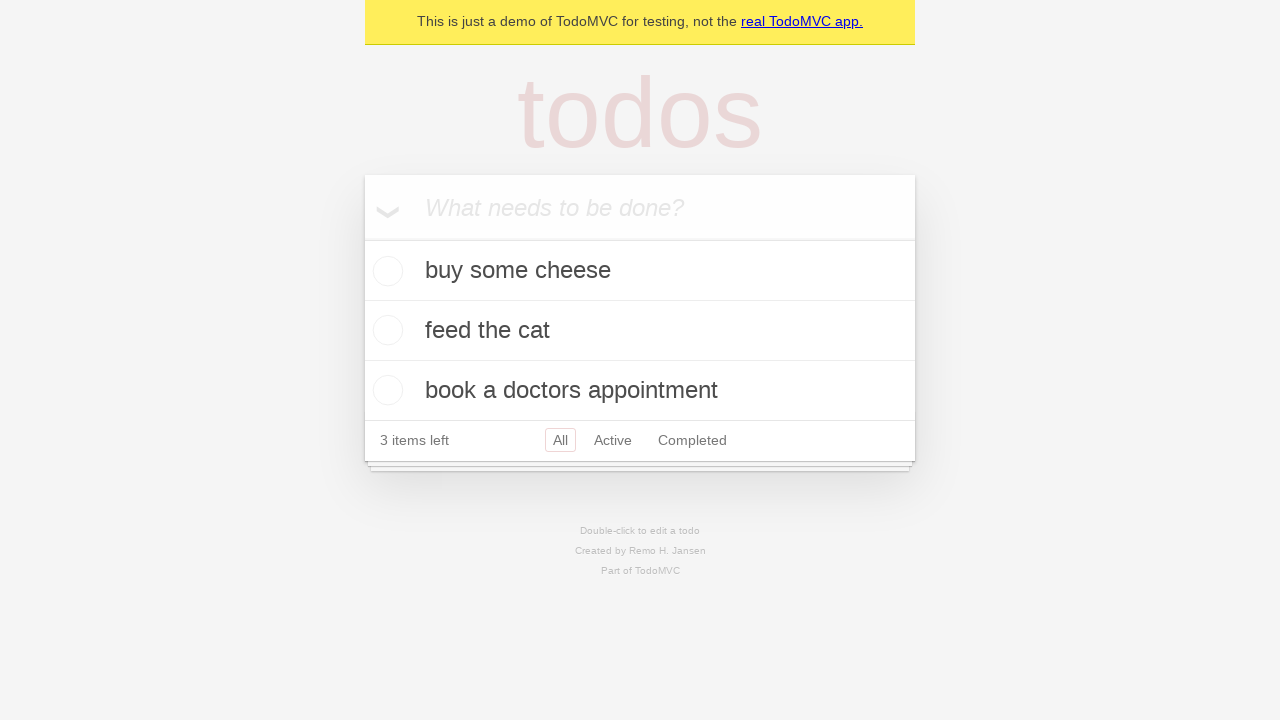

Checked the second todo item to mark it as completed at (385, 330) on [data-testid='todo-item'] >> nth=1 >> internal:role=checkbox
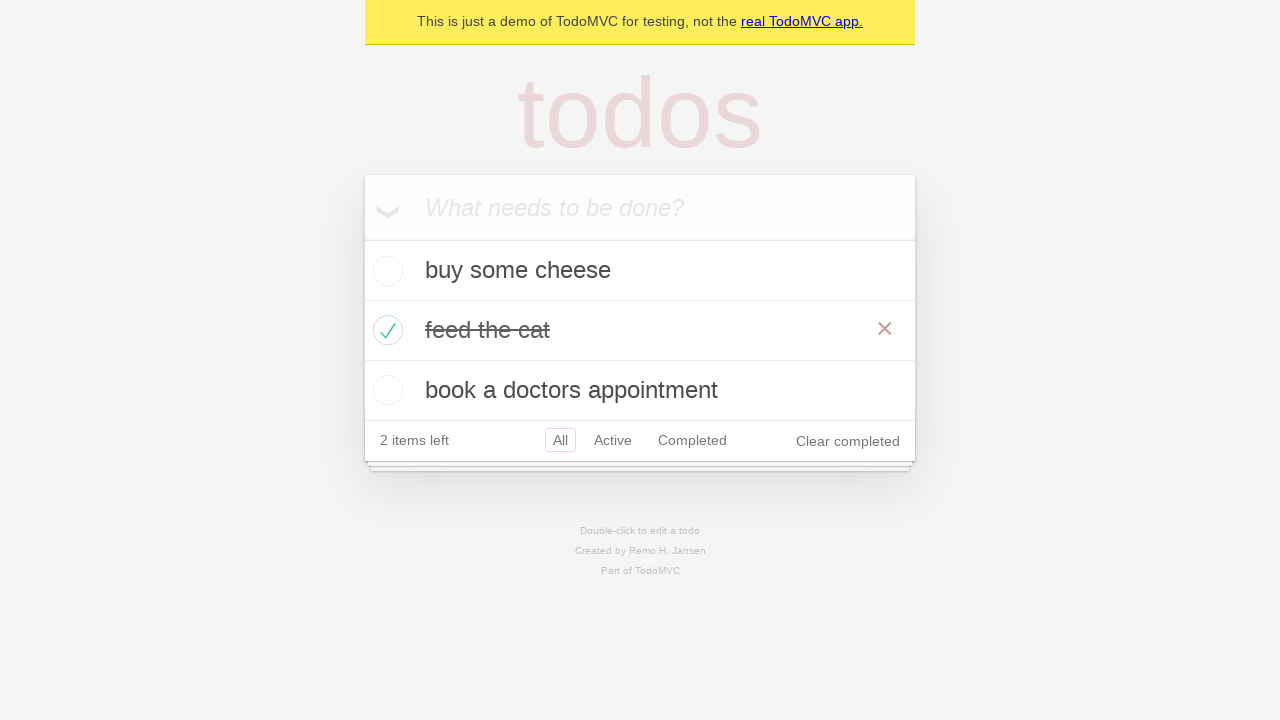

Clicked 'Clear completed' button to remove completed items at (848, 441) on internal:role=button[name="Clear completed"i]
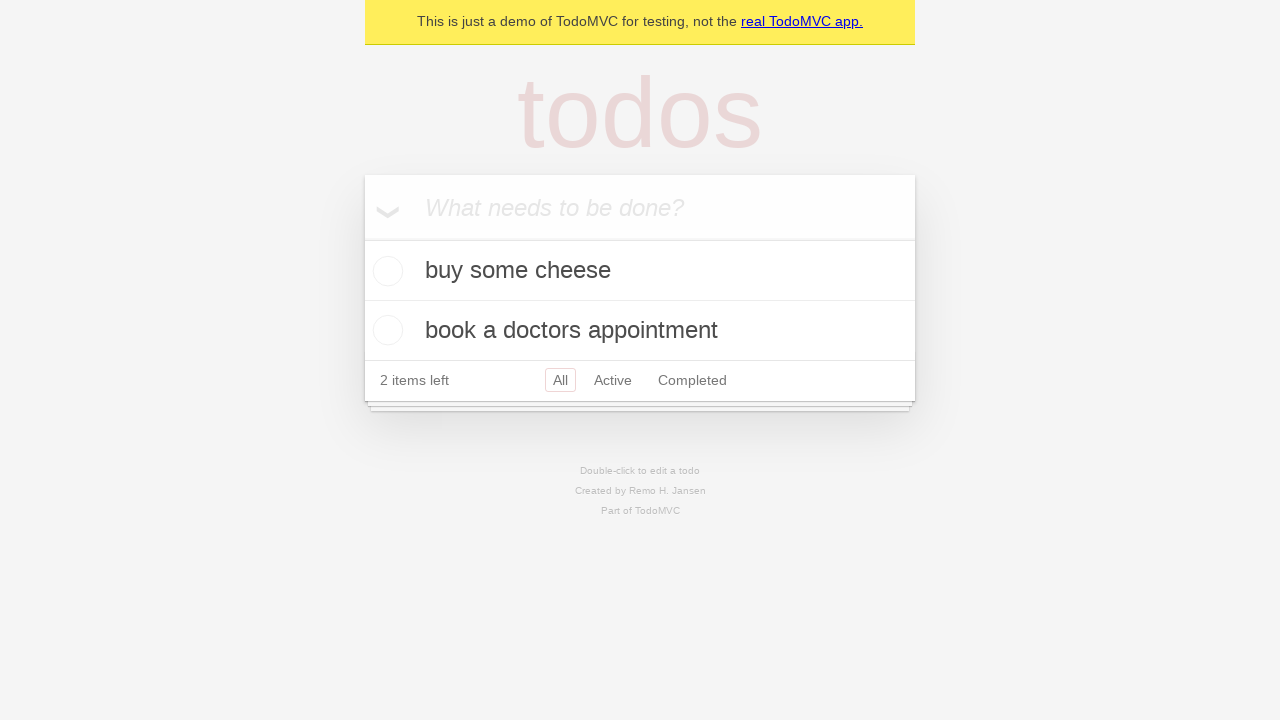

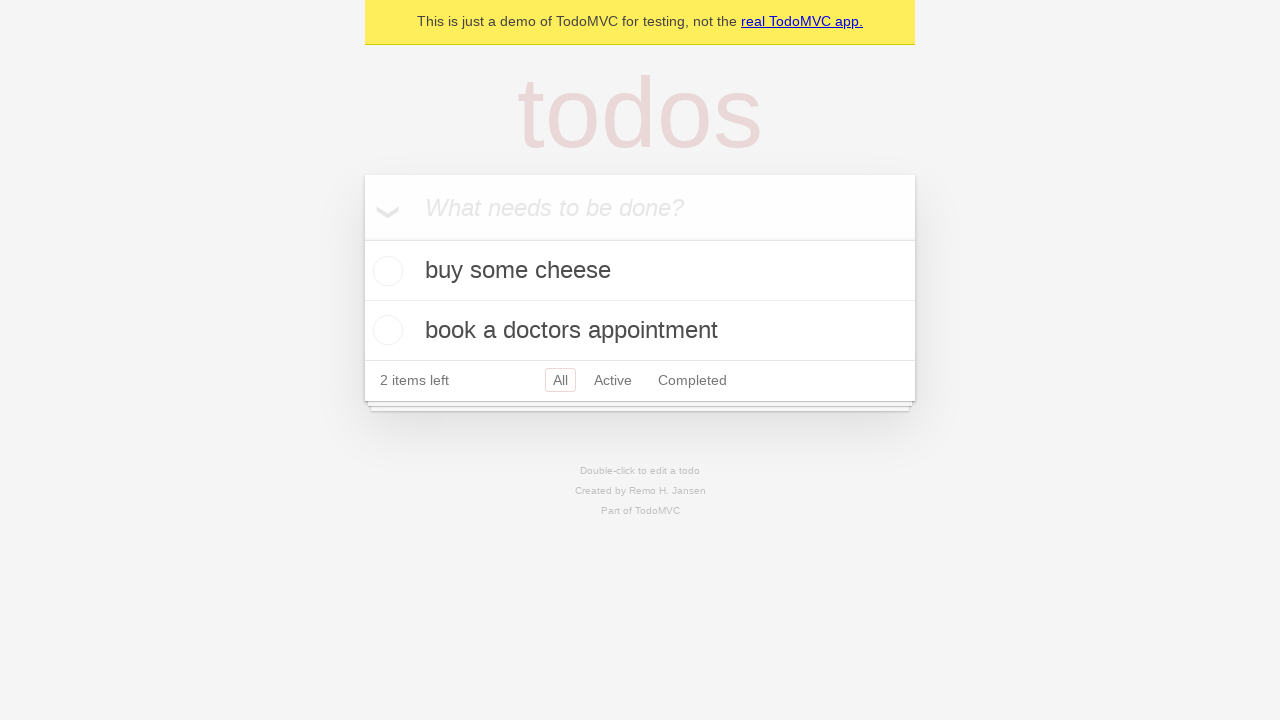